Tests calendar date picker functionality by clicking on the date input field and selecting a specific date (20) from the calendar popup.

Starting URL: https://www.hyrtutorials.com/p/calendar-practice.html

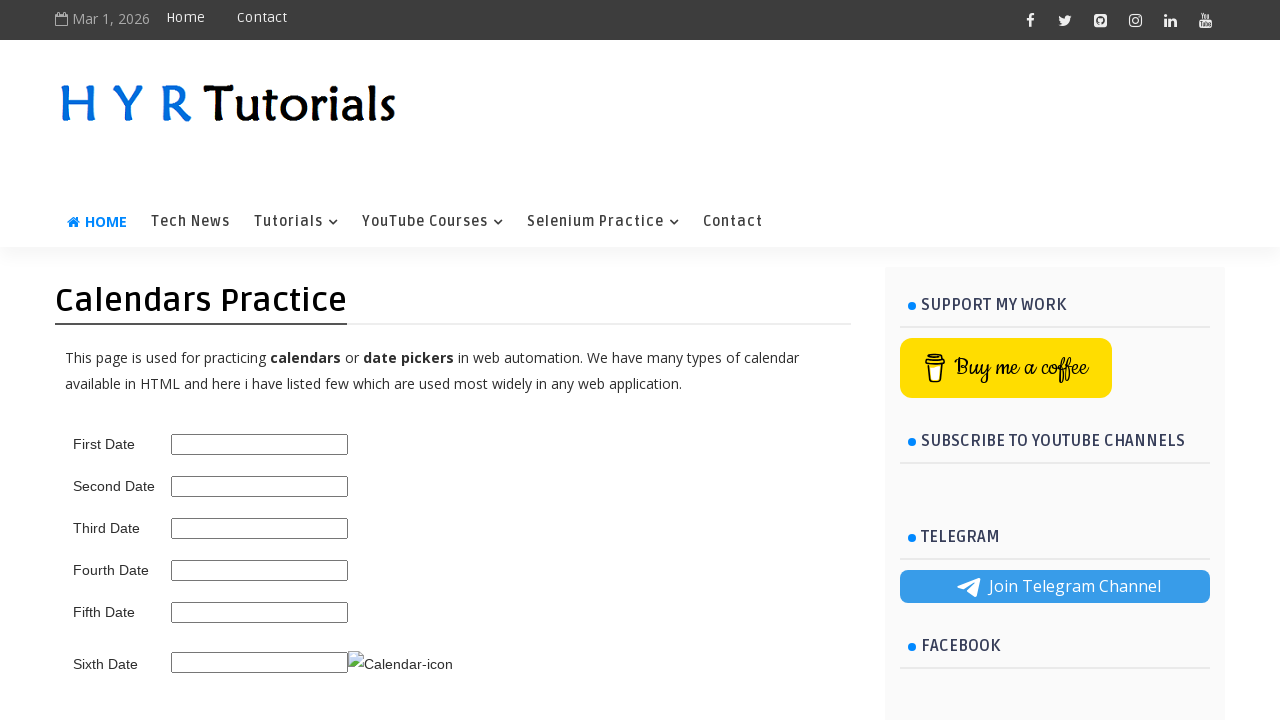

Clicked on first date picker input to open calendar at (260, 444) on #first_date_picker
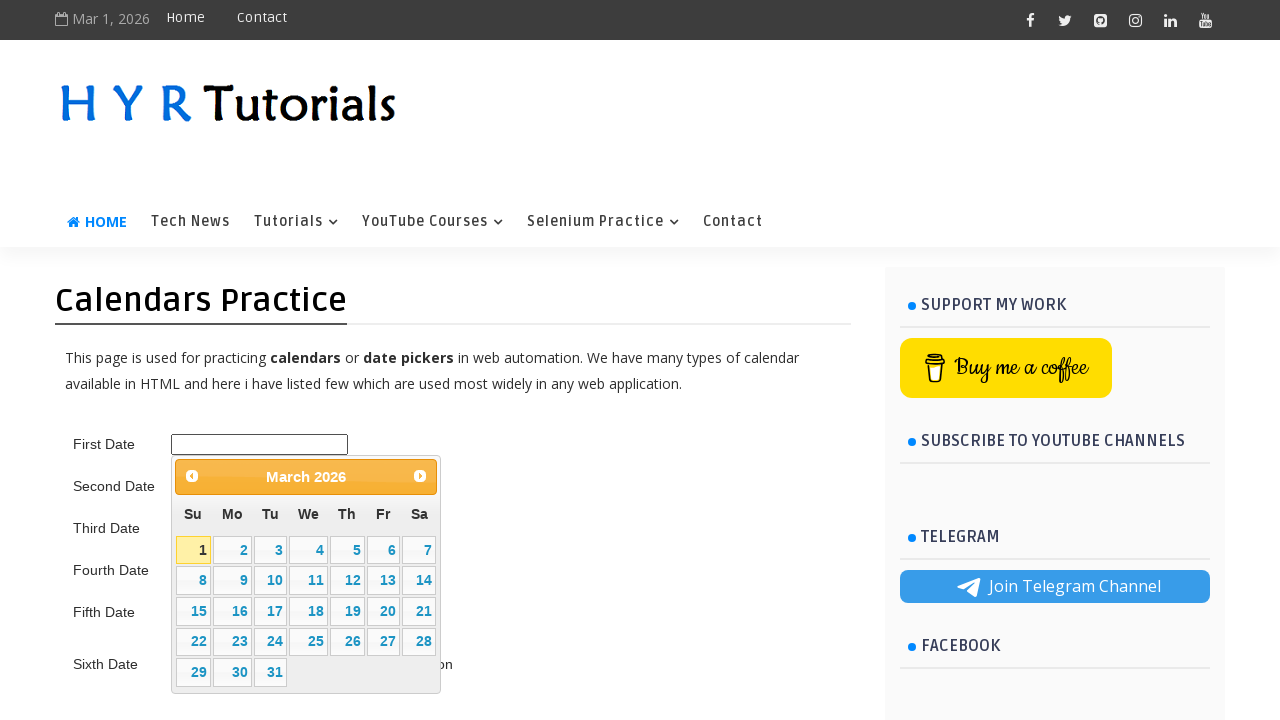

Selected date 20 from the calendar popup at (383, 611) on table.ui-datepicker-calendar a:text('20')
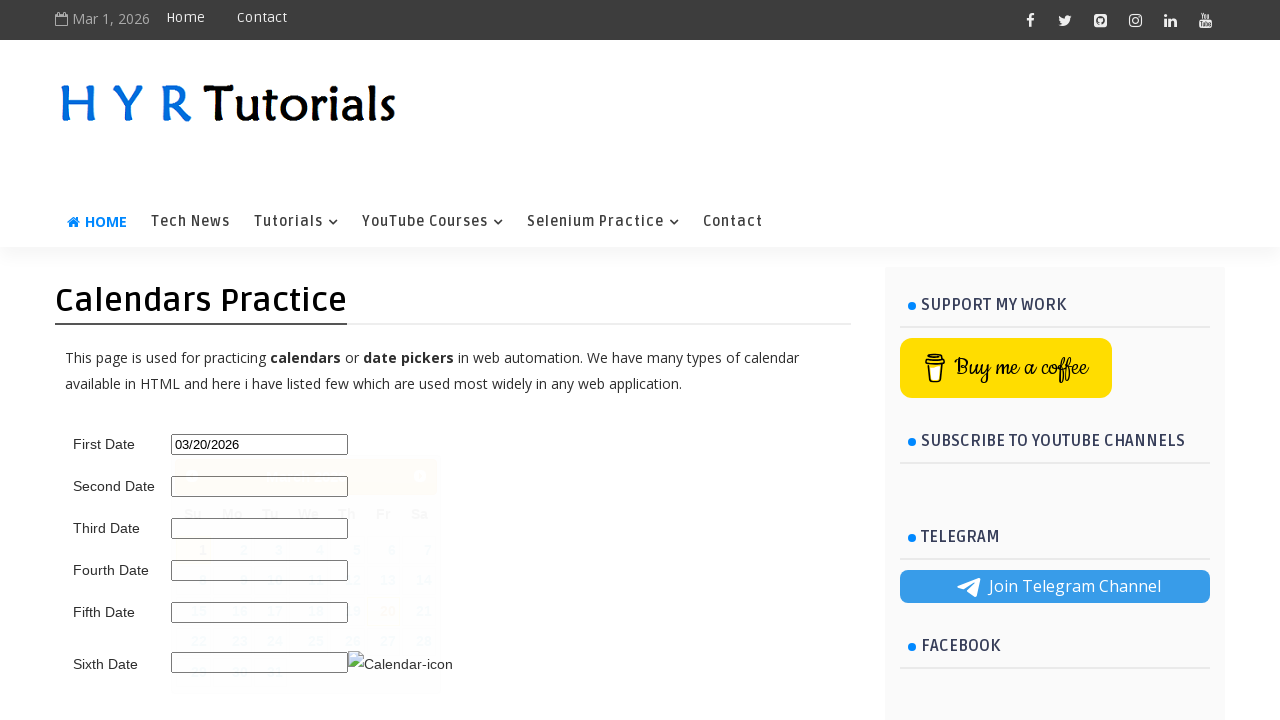

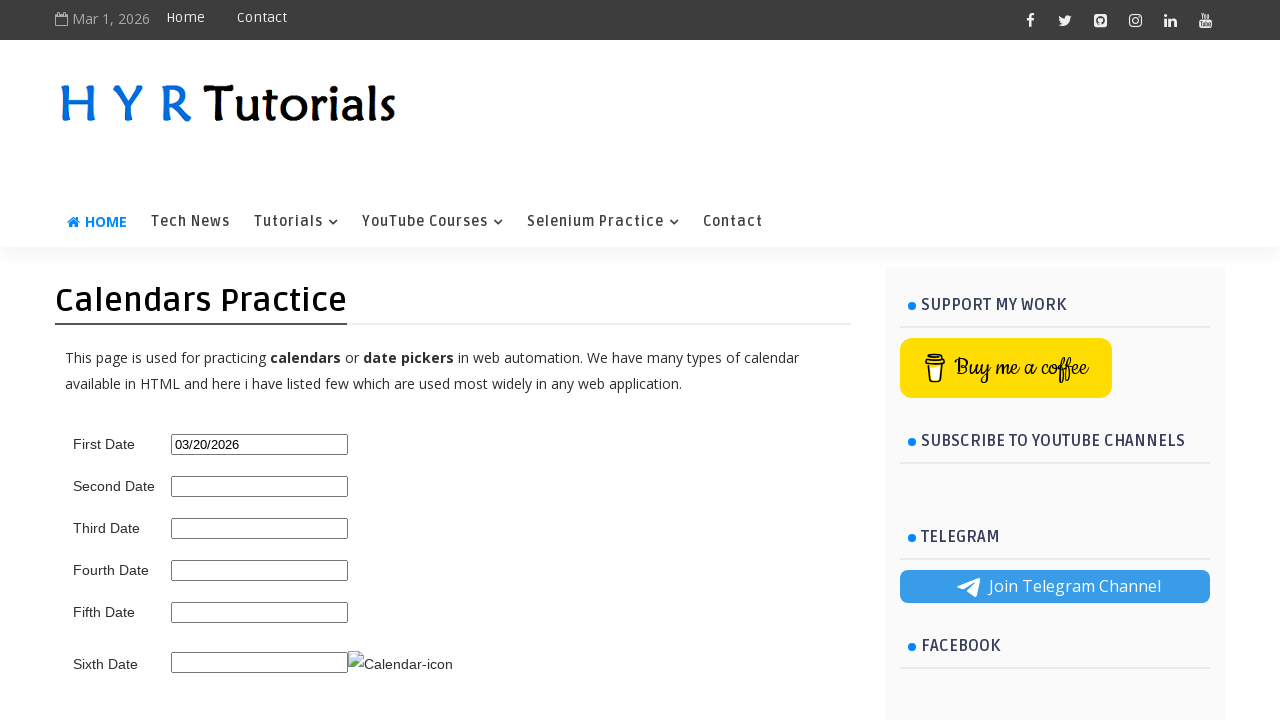